Tests iframe interaction on GlobalSQA demo site by switching to an iframe, clicking a dropdown filter, switching back to main content, and clicking a menu item

Starting URL: https://www.globalsqa.com/demo-site/frames-and-windows/#iFrame

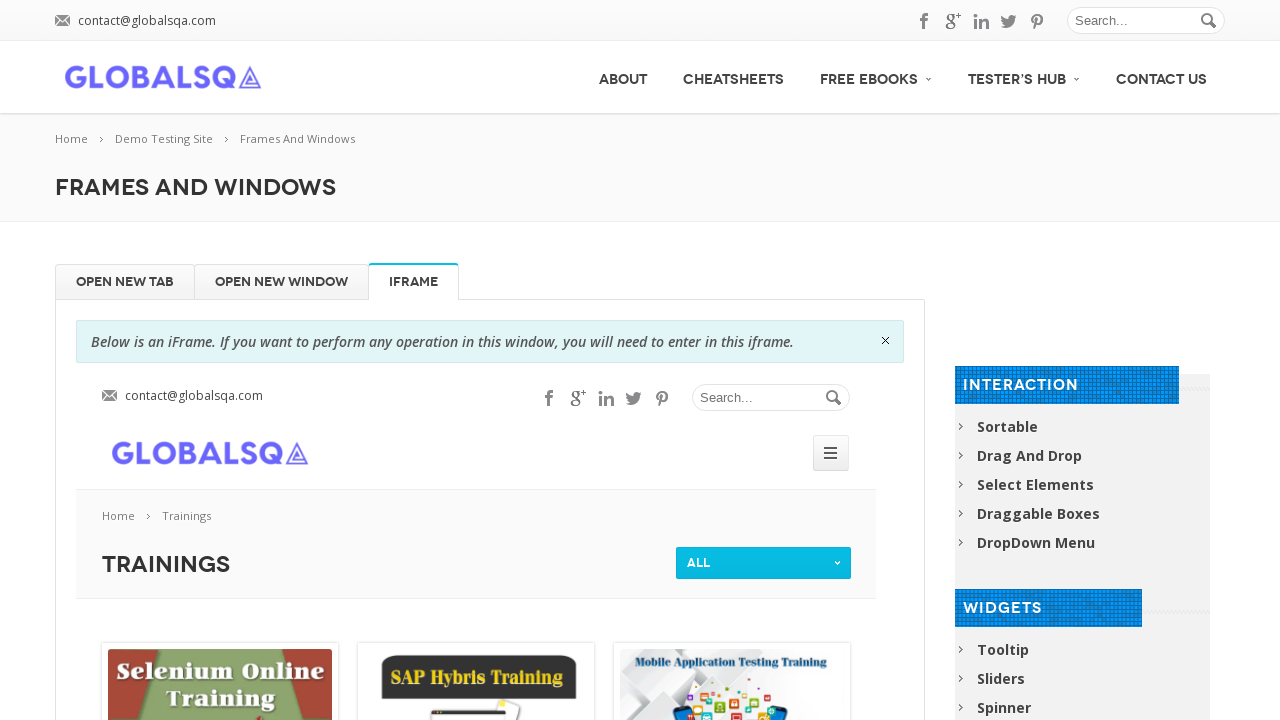

Waited for iframe with name 'globalSqa' to be available
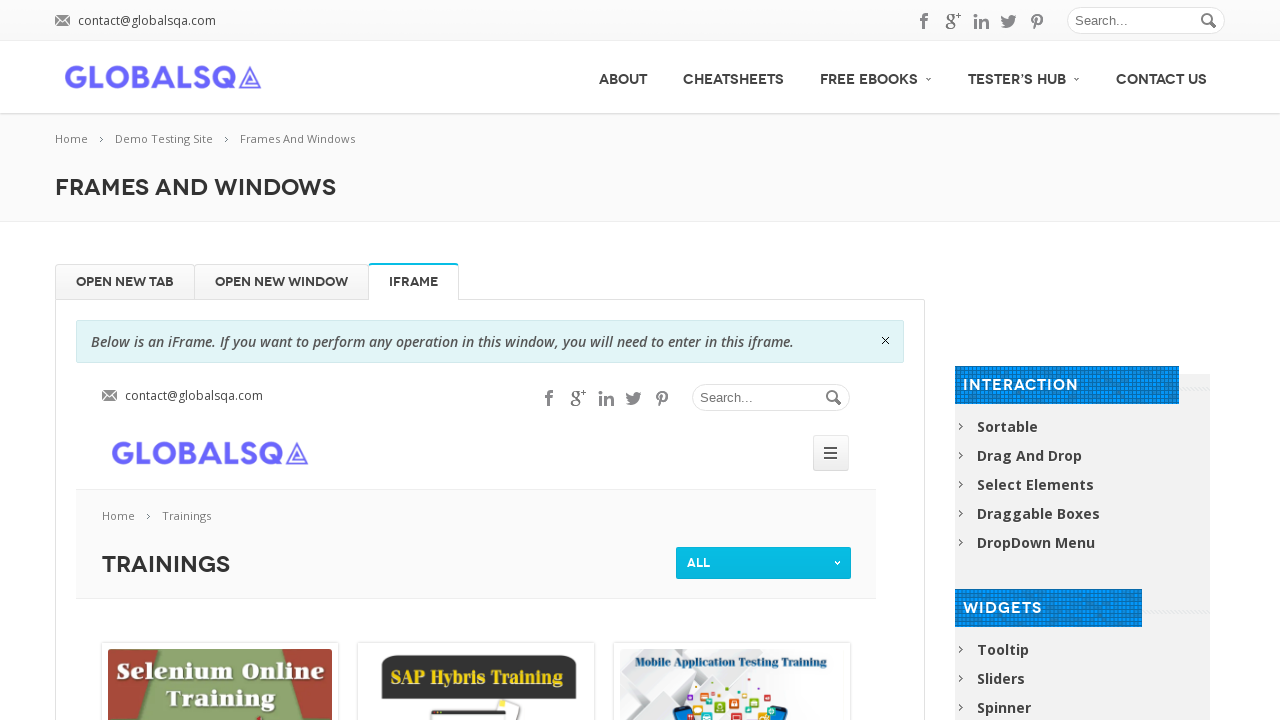

Switched to iframe content frame
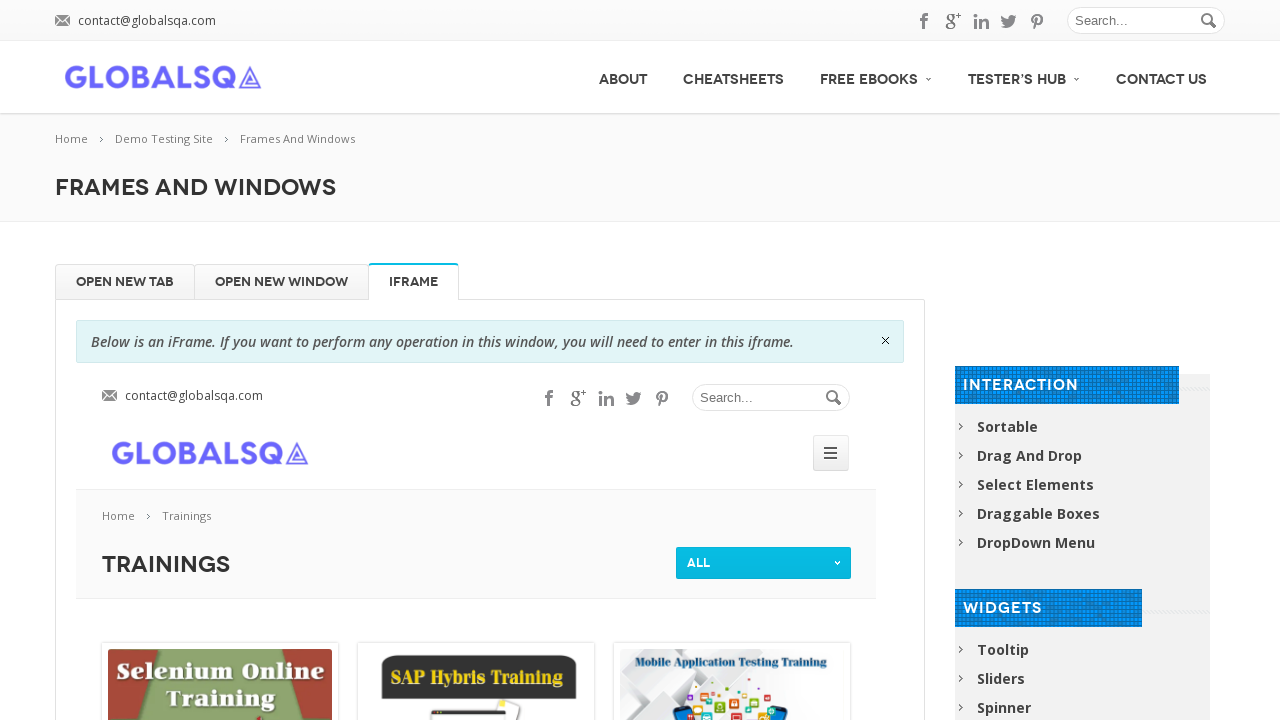

Clicked on filter dropdown inside iframe at (764, 563) on #current_filter
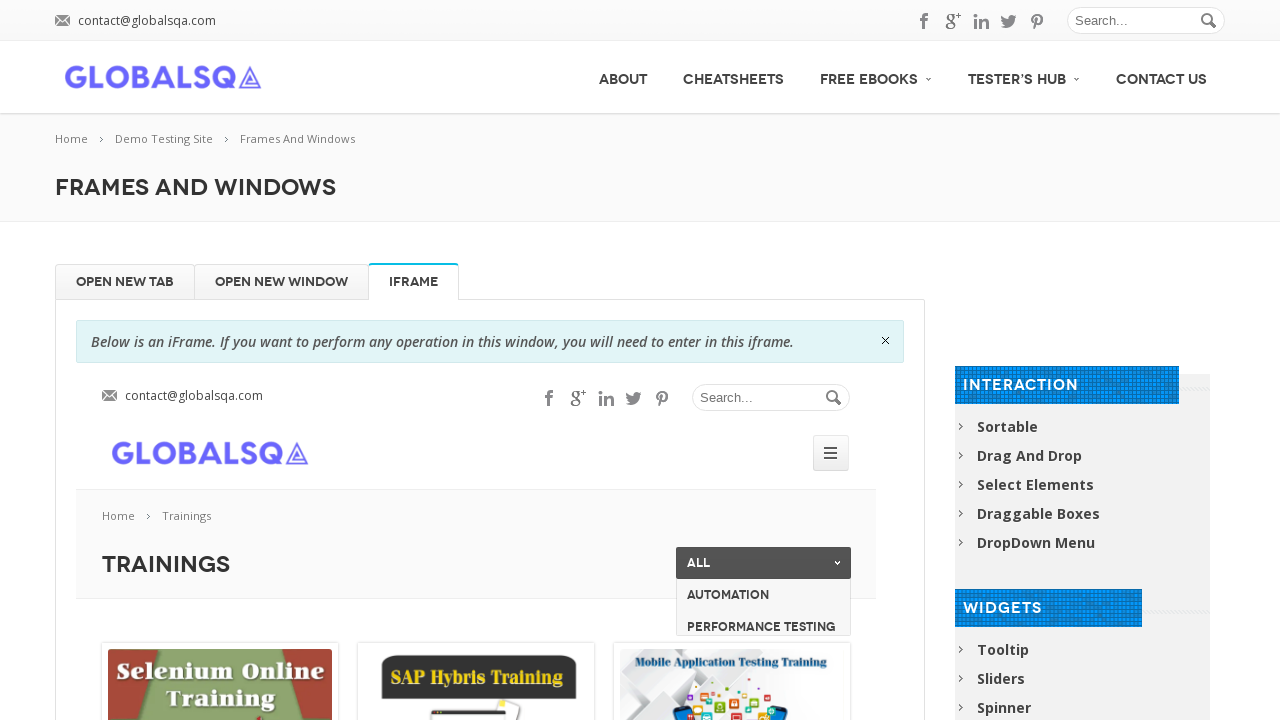

Switched back to main content and clicked menu item at (1162, 77) on #menu-item-1561
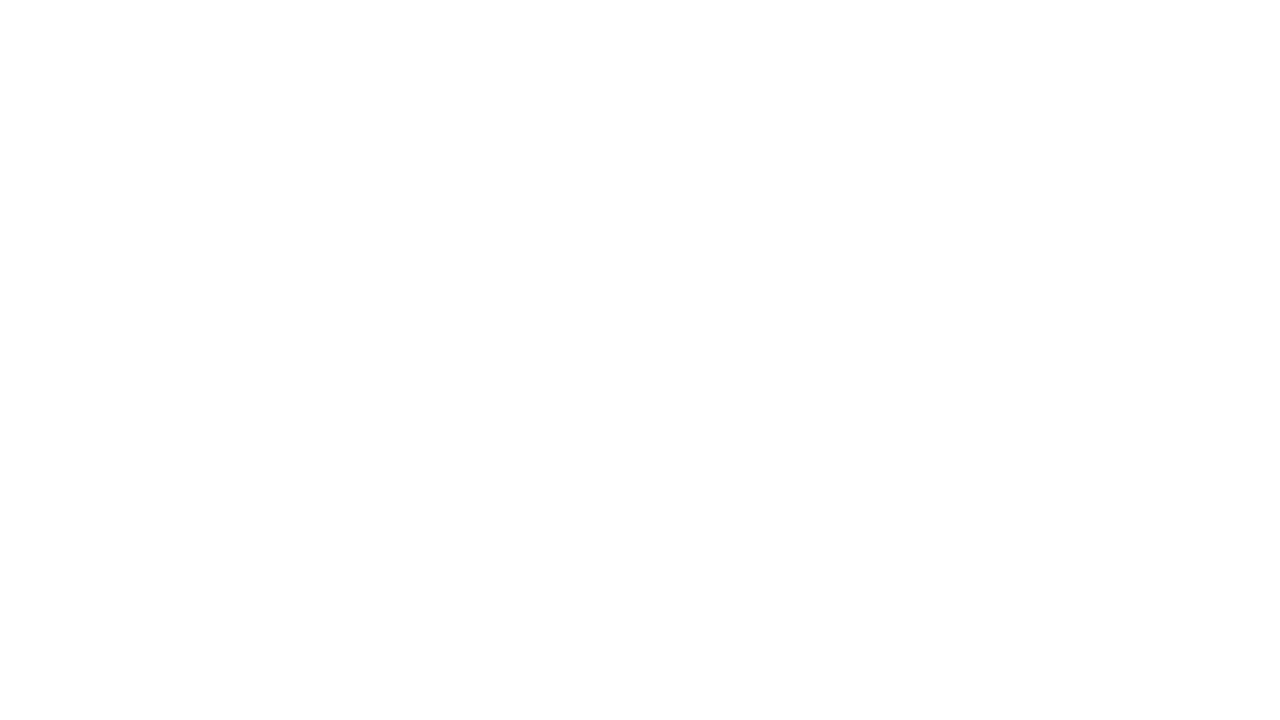

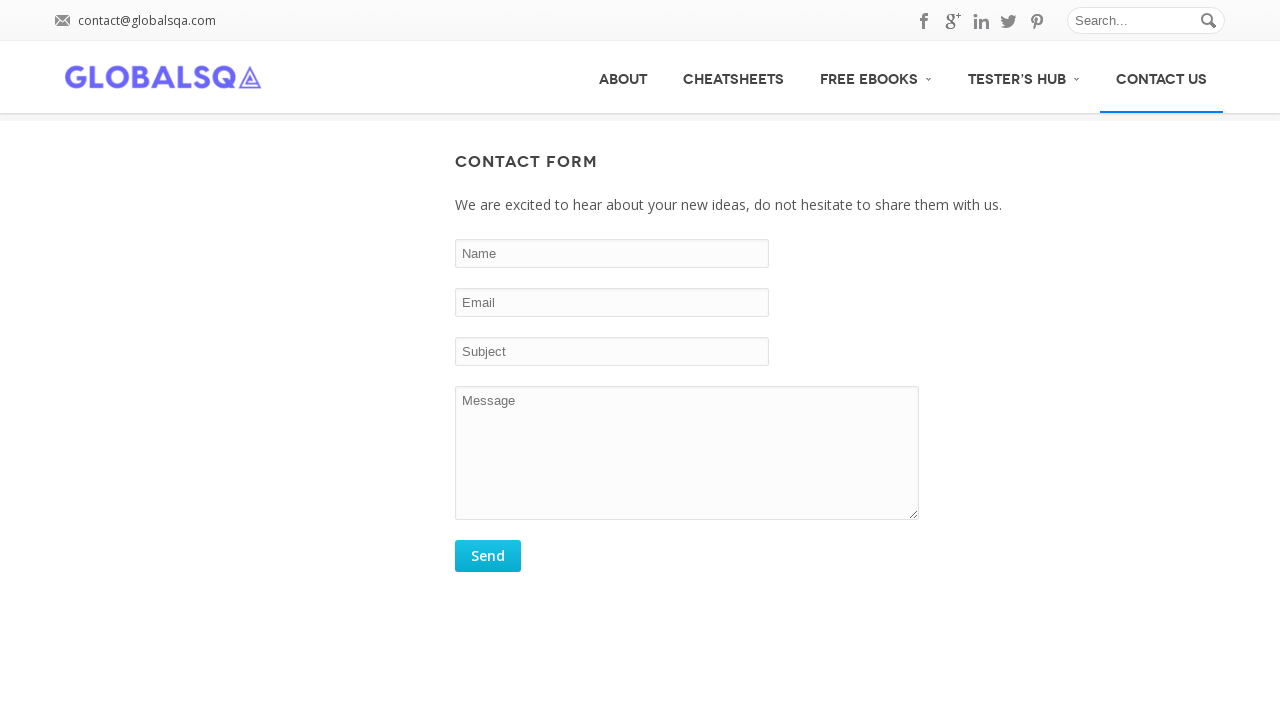